Tests a demo page by typing in a text input, clicking a button, and verifying elements and text are present

Starting URL: https://seleniumbase.io/demo_page

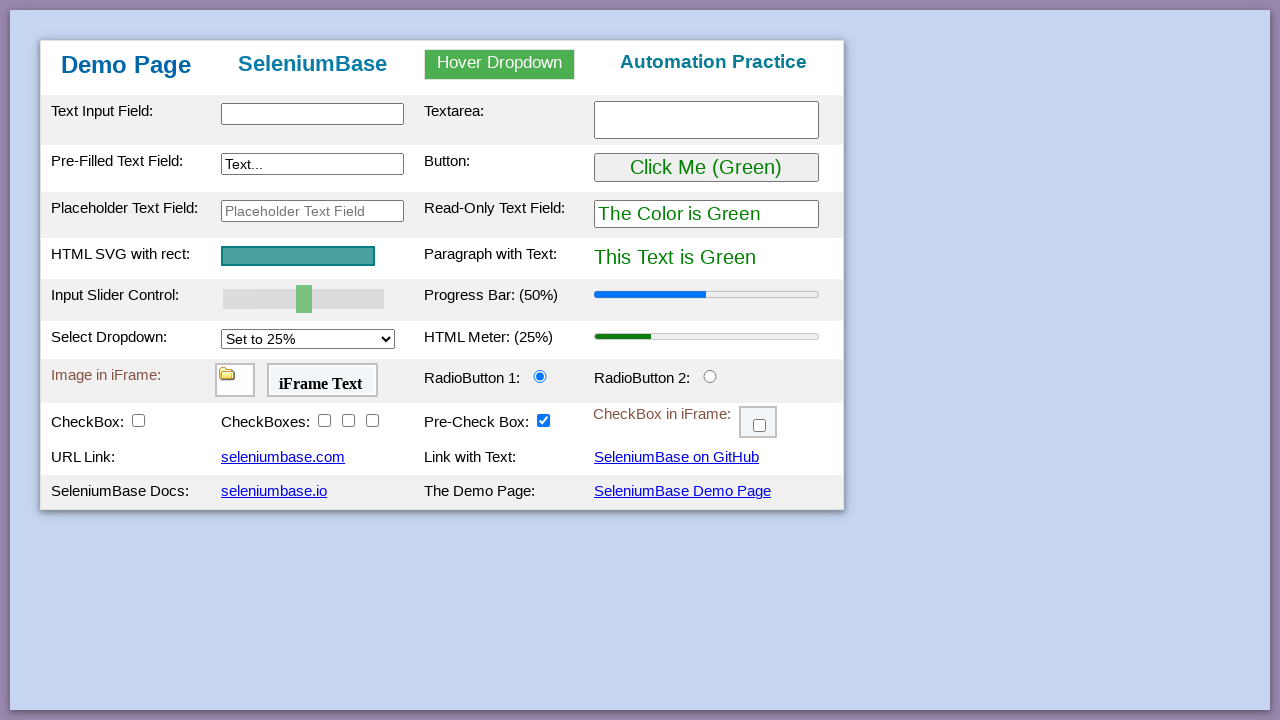

Filled text input field with 'This is Automated' on #myTextInput
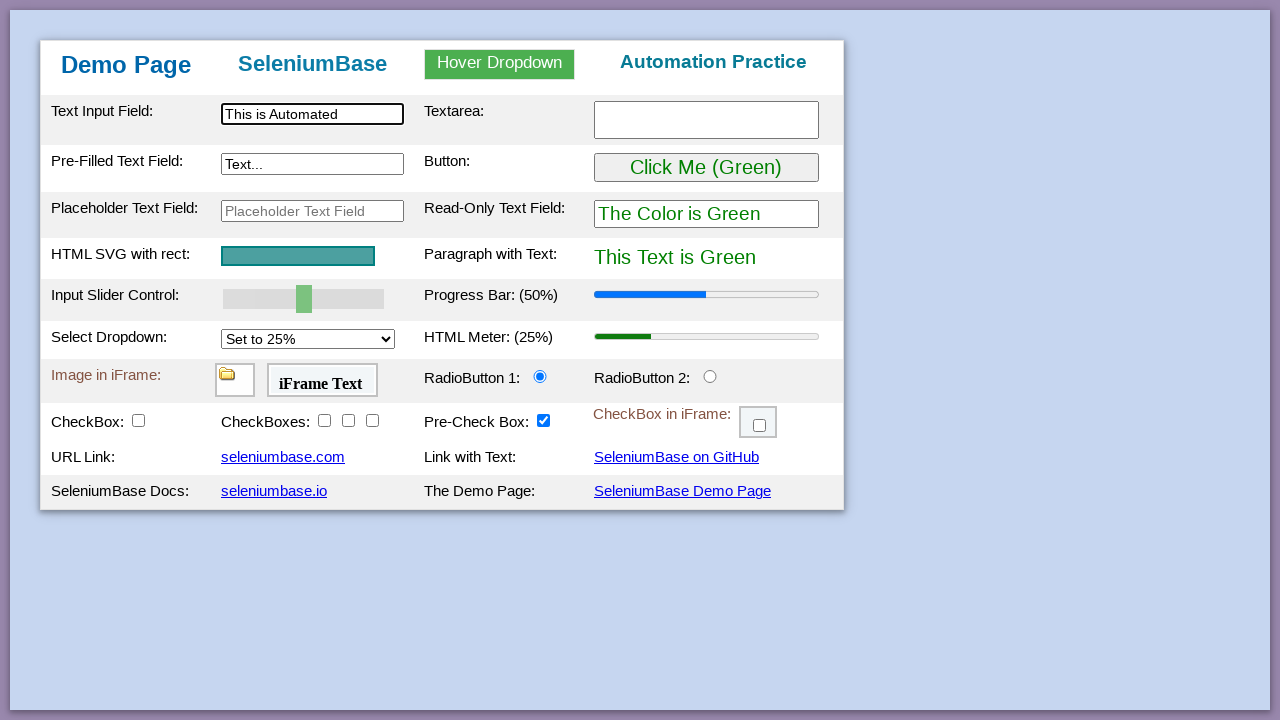

Clicked the button at (706, 168) on #myButton
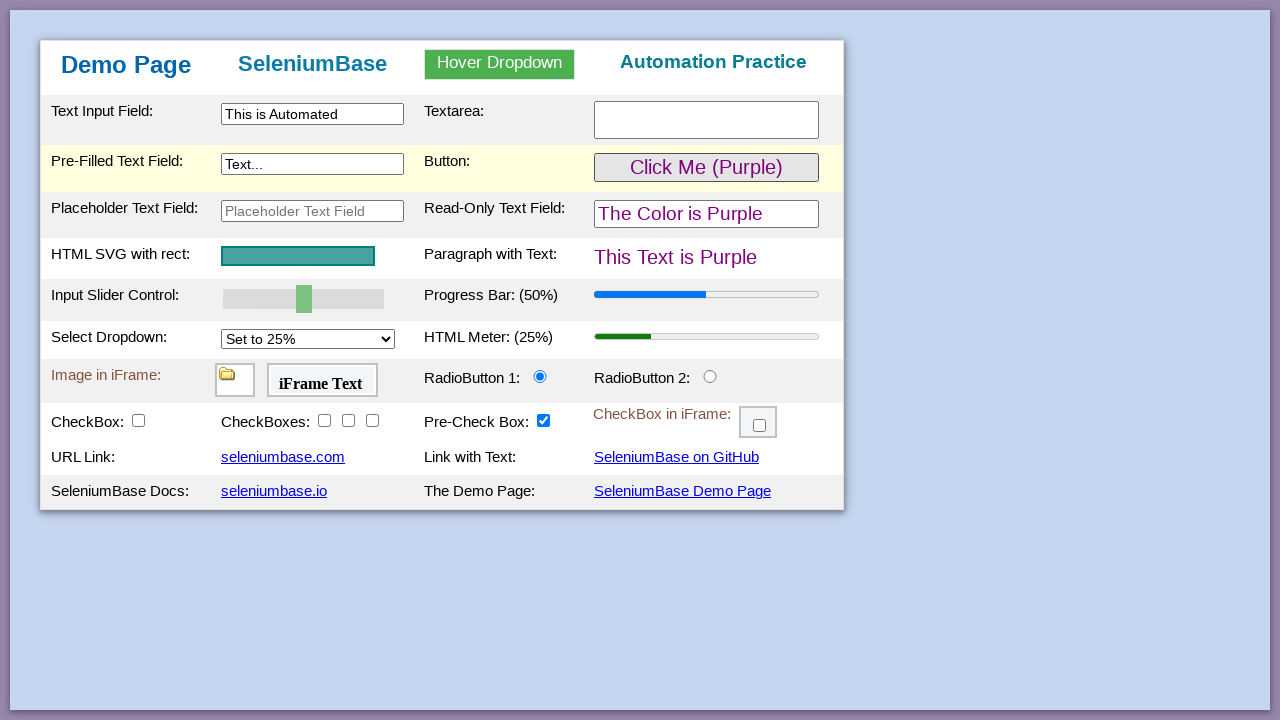

Table body element loaded
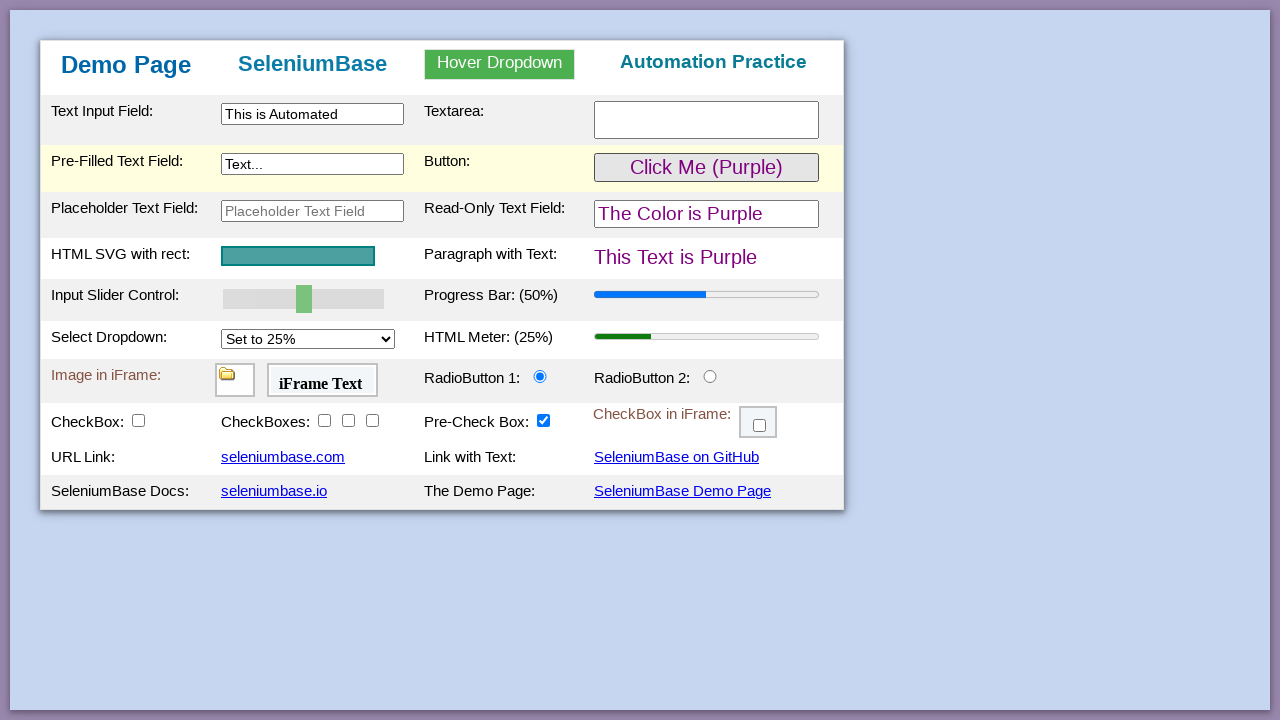

Heading with text 'Automation Practice' is present
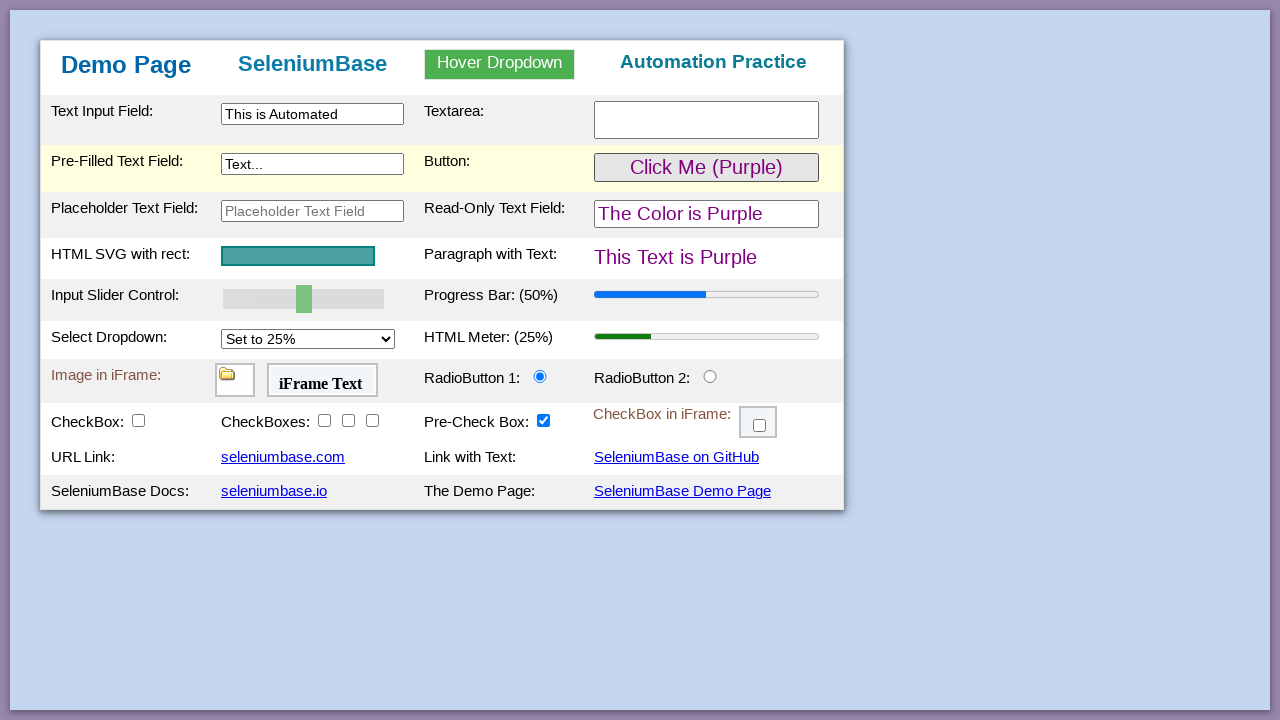

Clicked SeleniumBase Demo Page link at (682, 491) on a:has-text('SeleniumBase Demo Page')
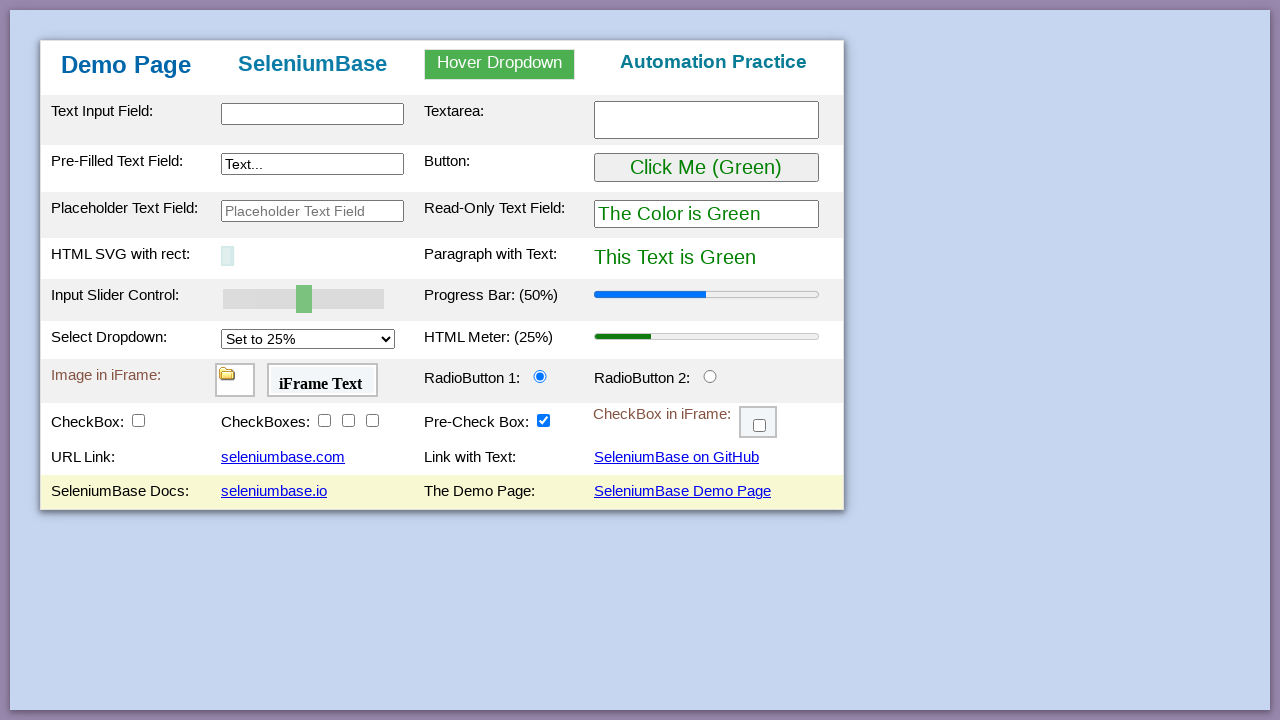

H1 heading with text 'Demo Page' is present
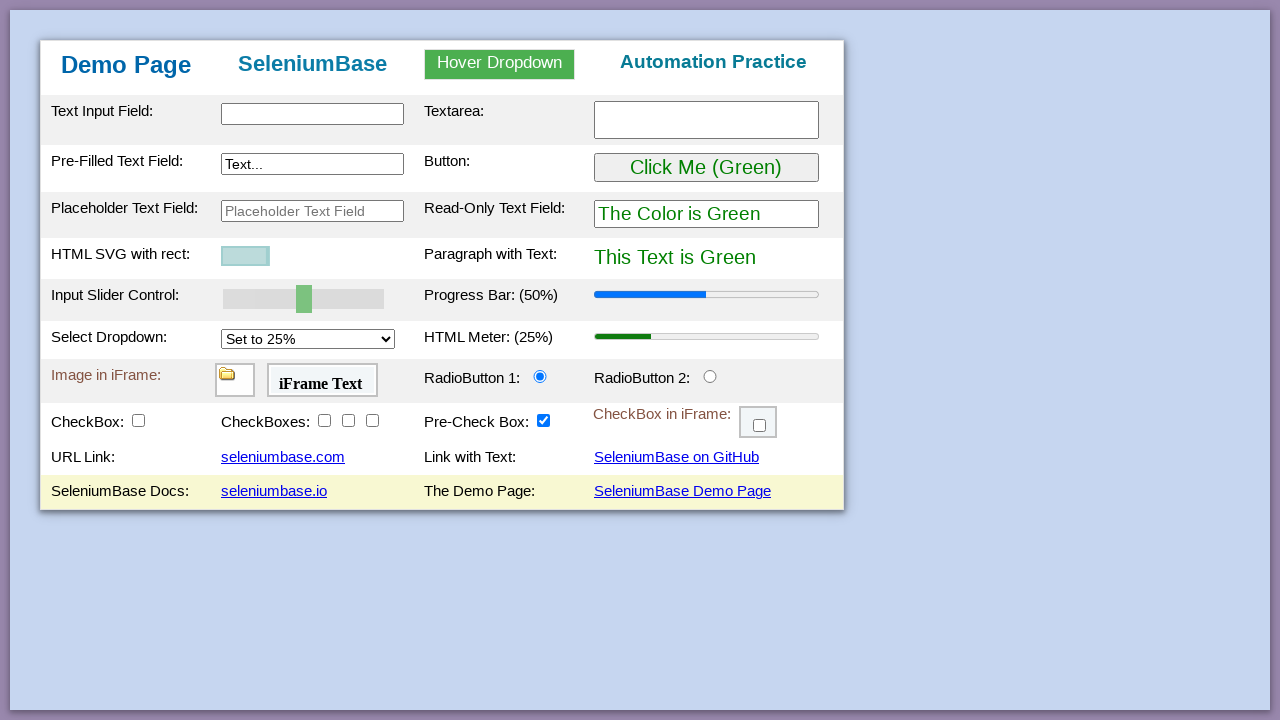

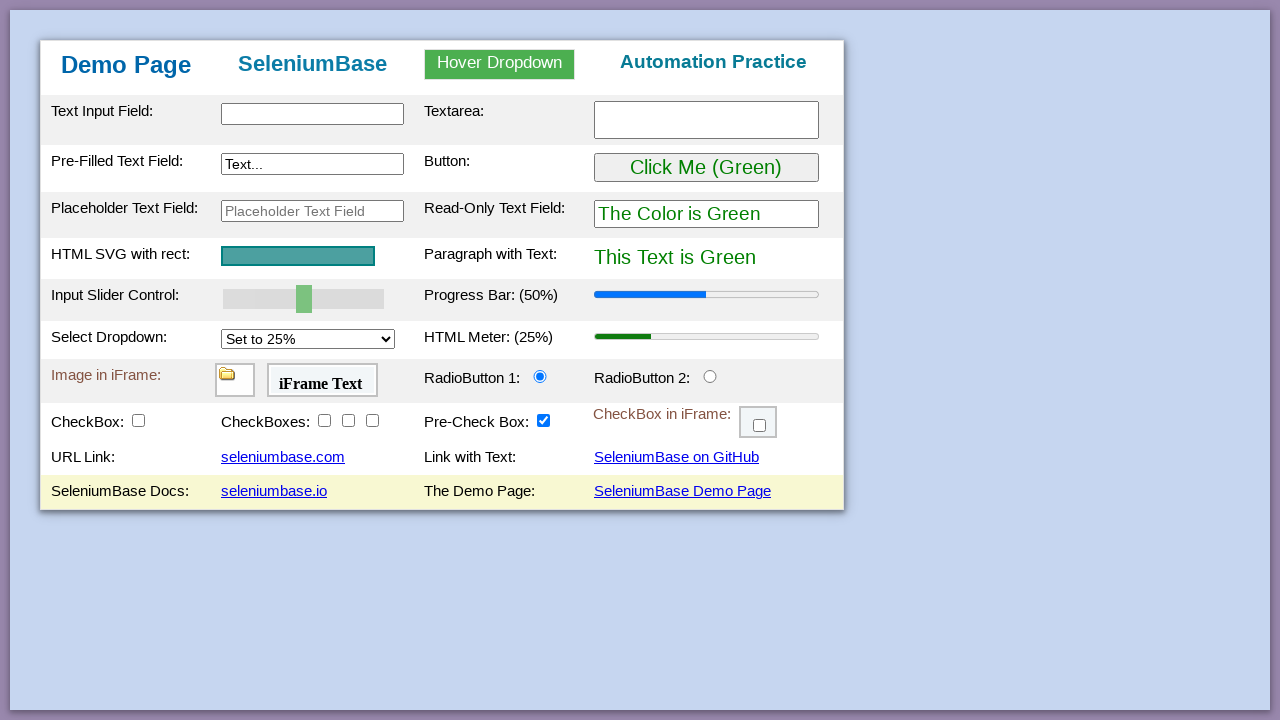